Verifies that the "Book First Session" button is displayed on the homepage by checking its visibility.

Starting URL: https://famcare.app/

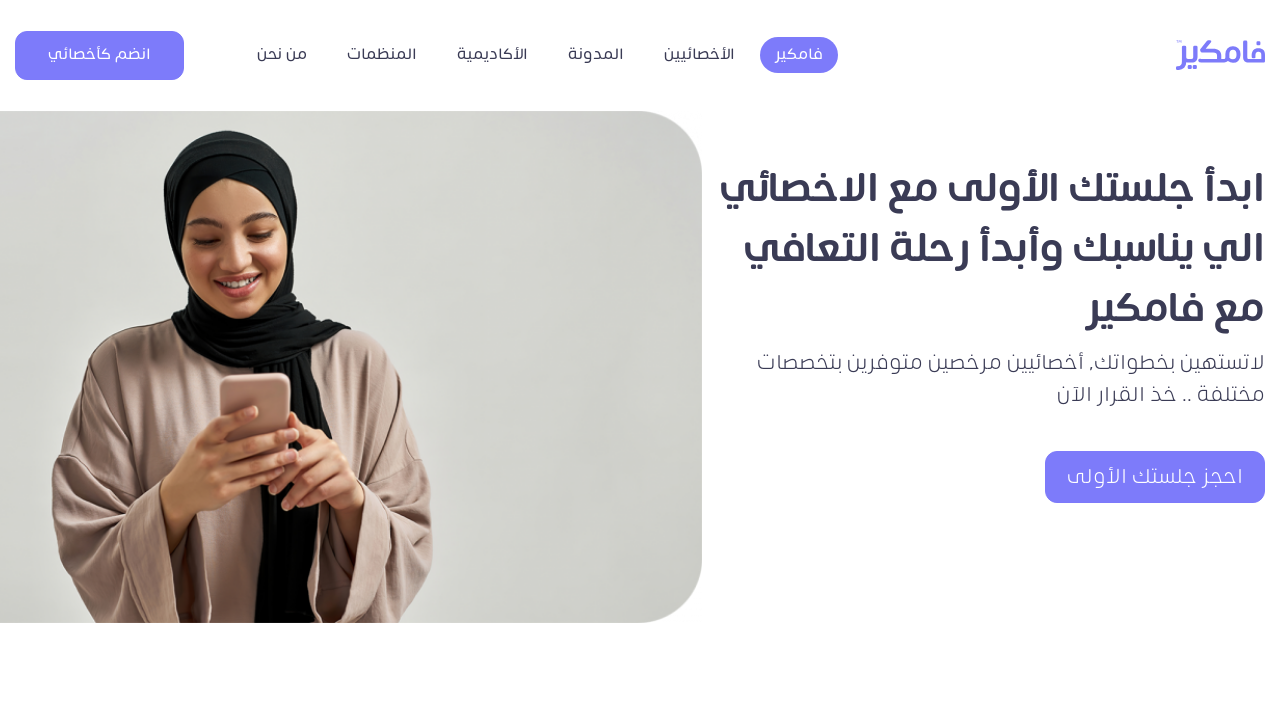

Navigated to https://famcare.app/
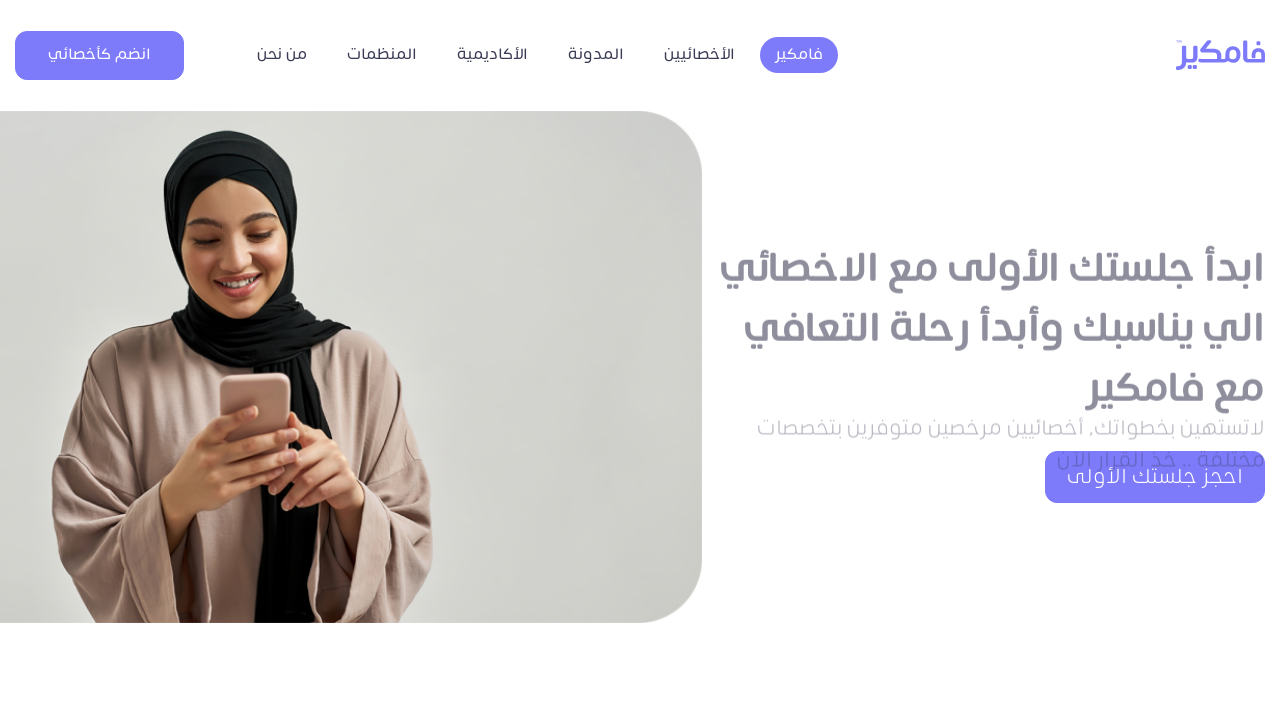

Located the 'Book First Session' button element
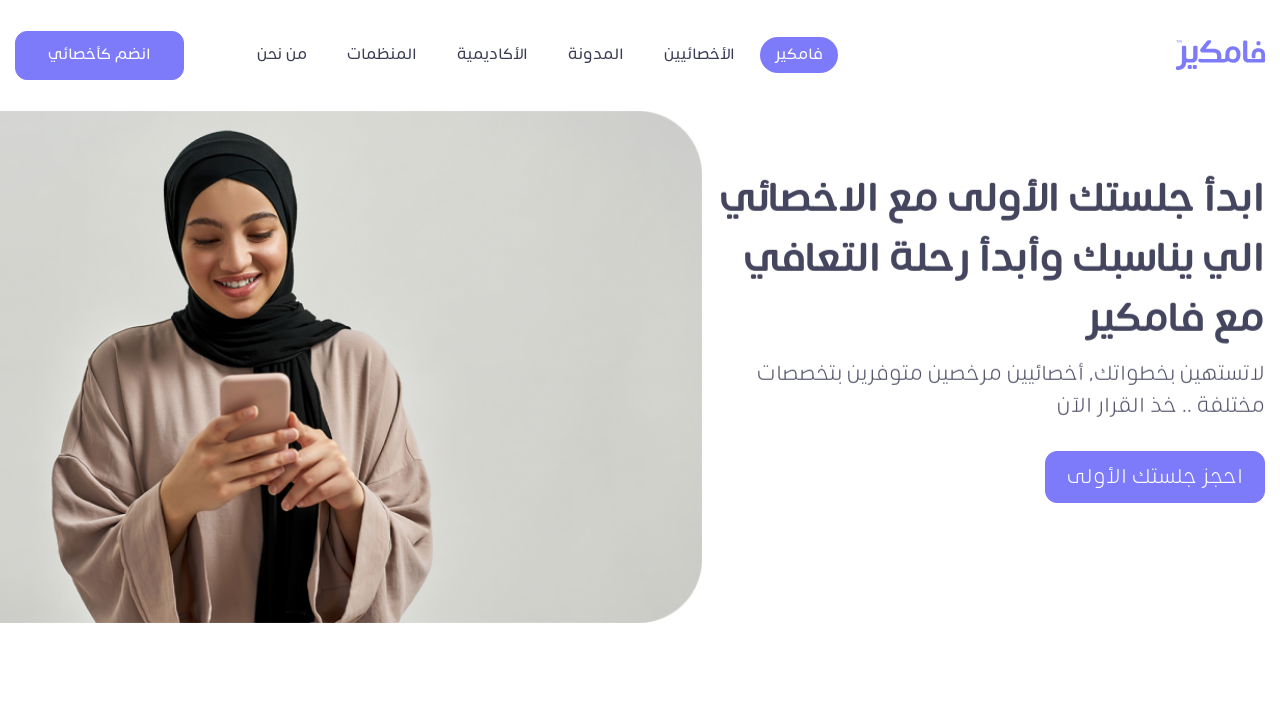

Verified that the 'Book First Session' button is visible on the homepage
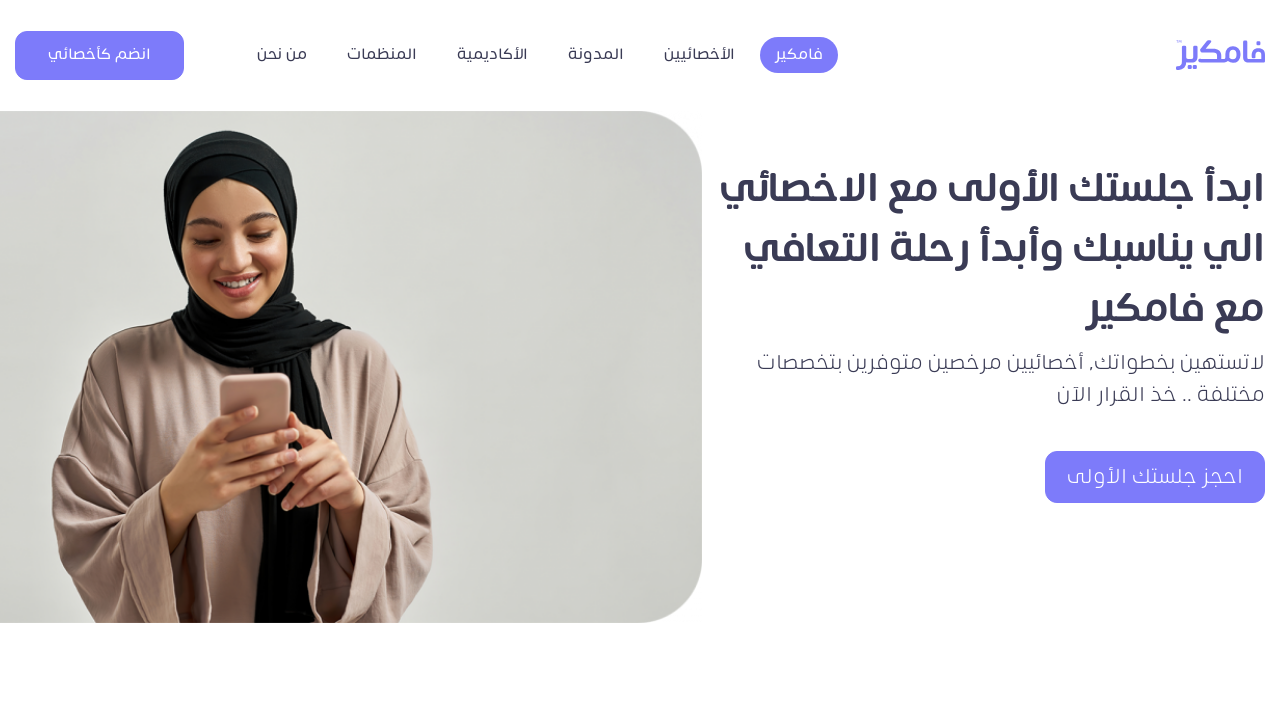

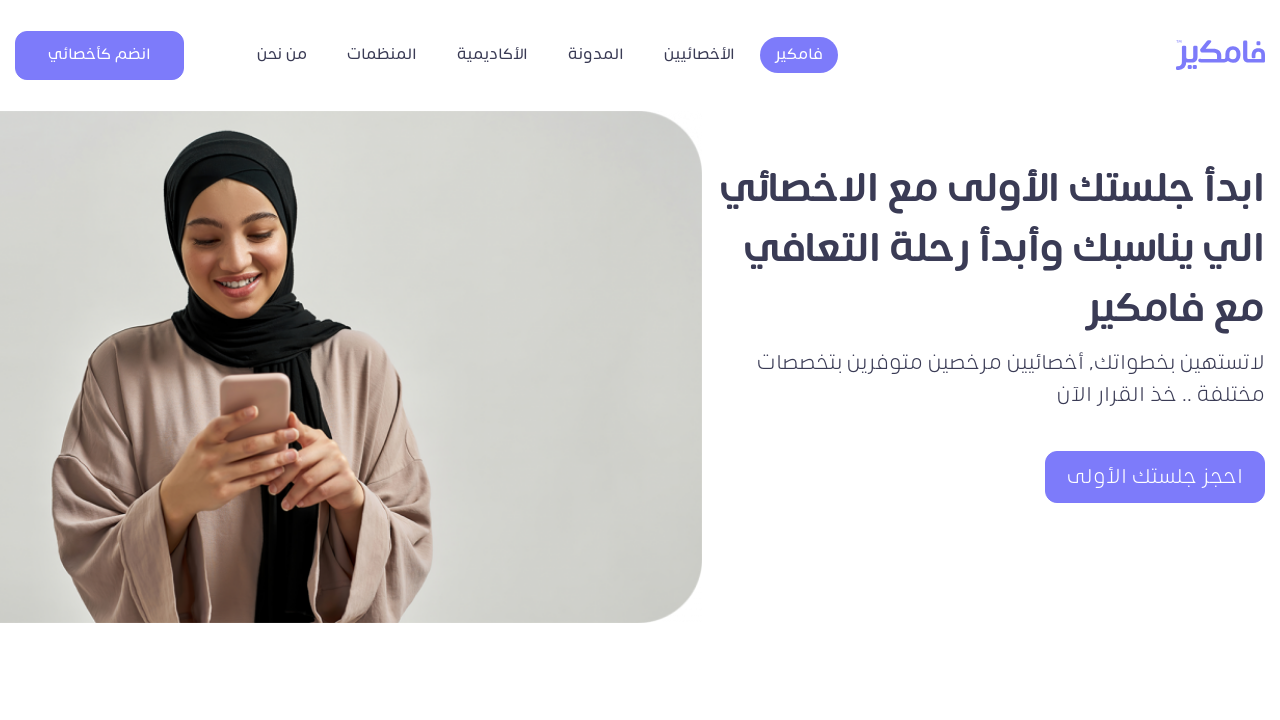